Tests dropdown selection functionality by selecting different options using various methods (visible text, index, and value)

Starting URL: https://www.globalsqa.com/demo-site/select-dropdown-menu/

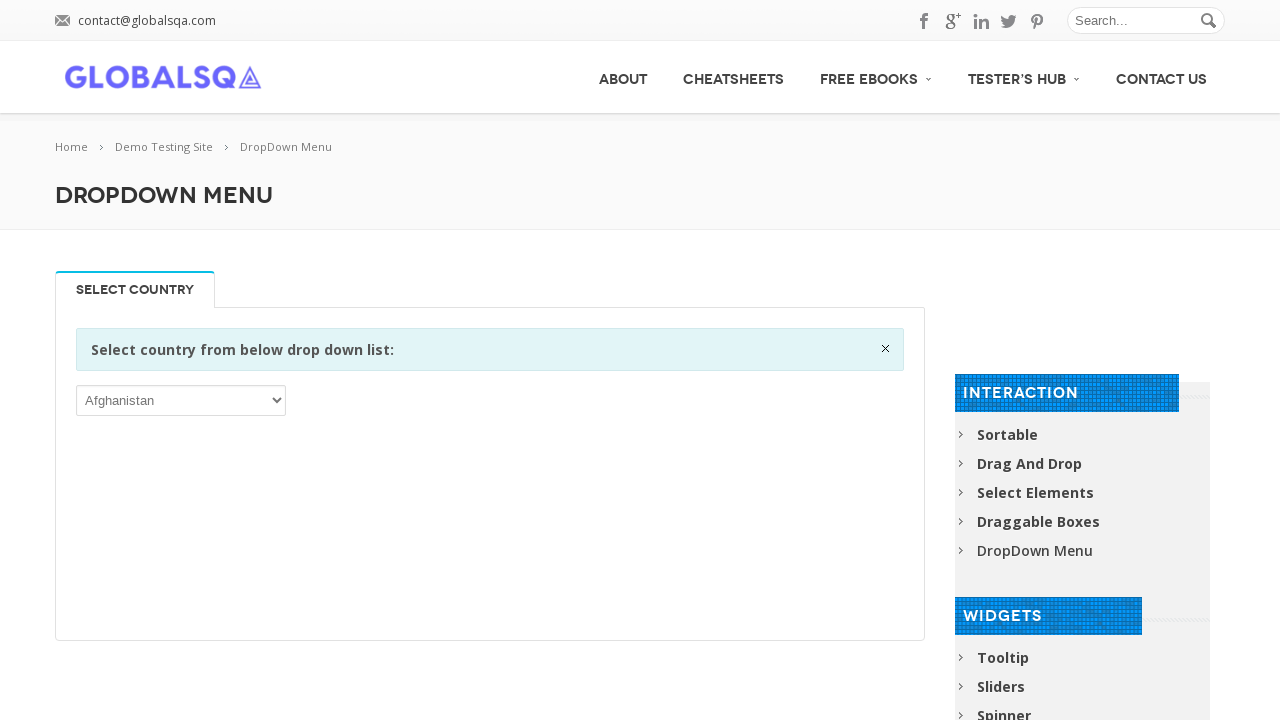

Located dropdown select element
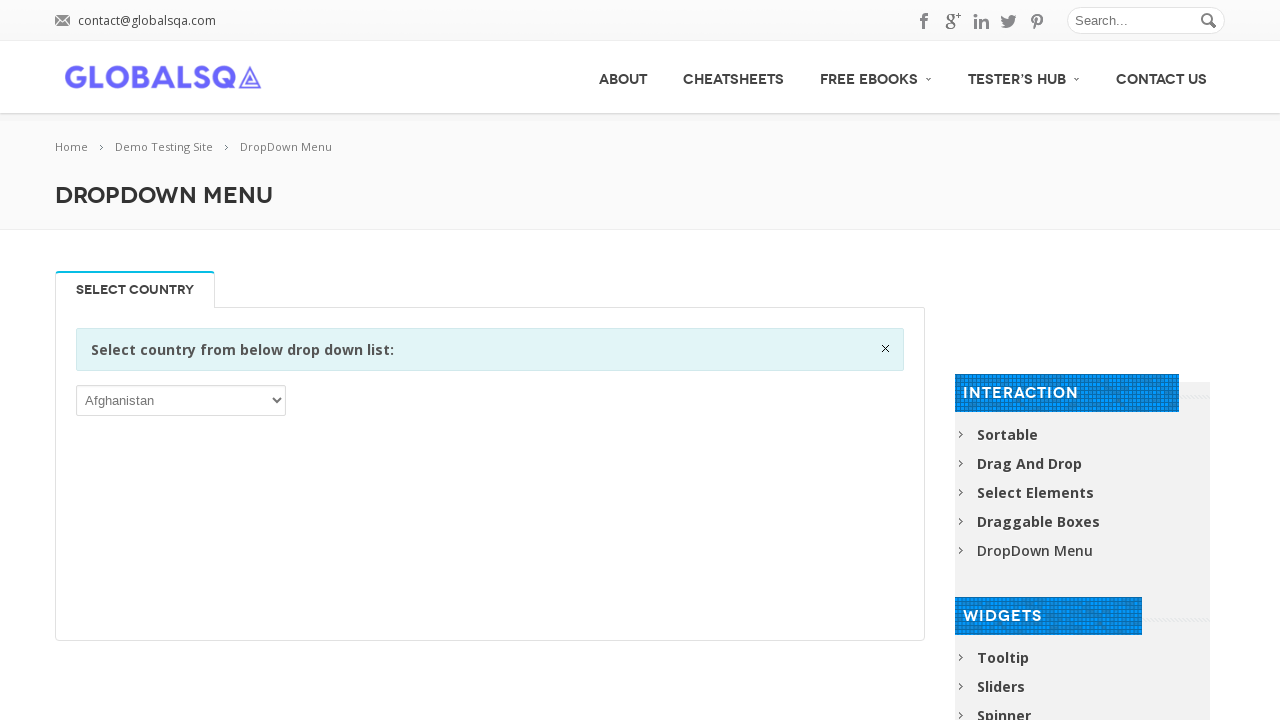

Selected Cyprus from dropdown by visible text on xpath=//select
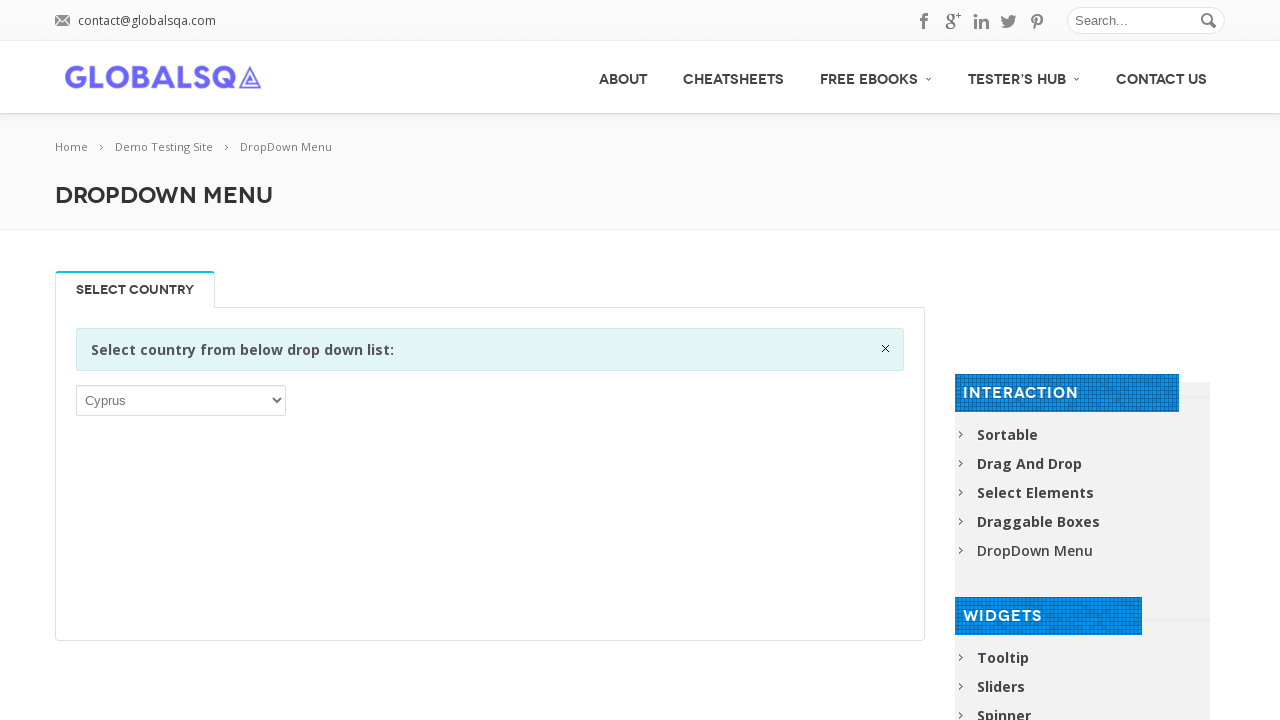

Waited 1 second between selections
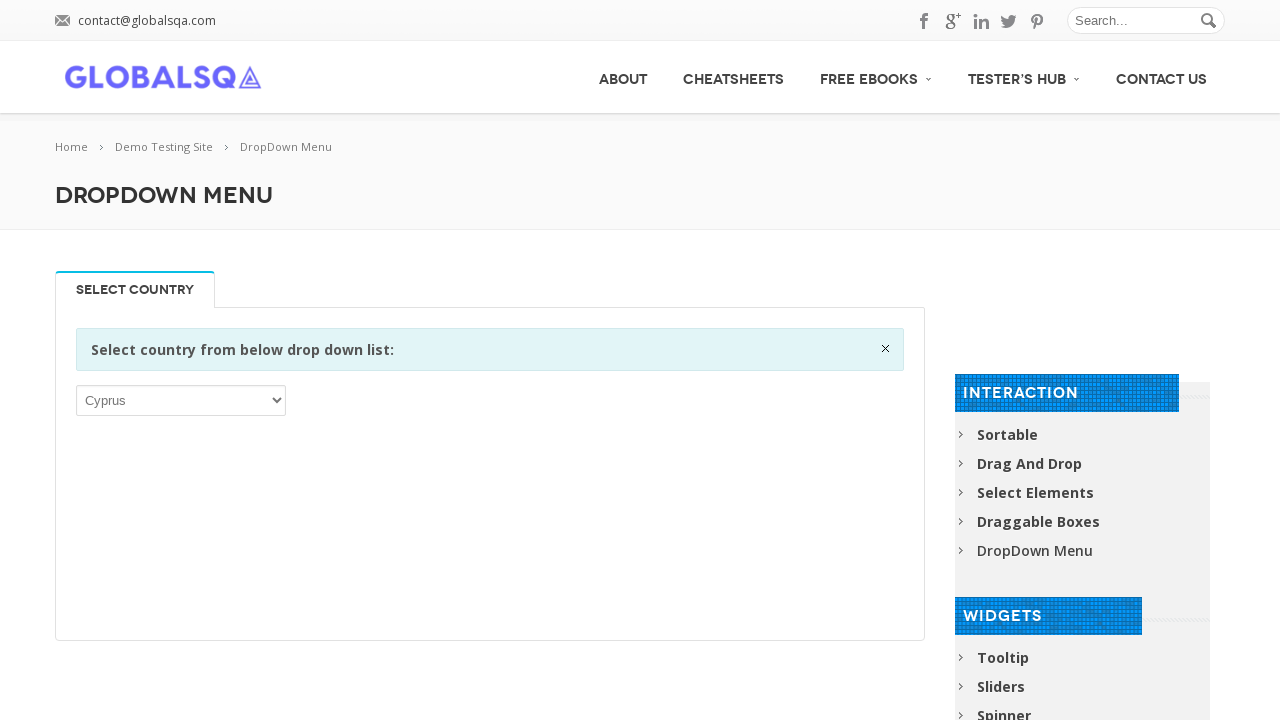

Selected Algeria from dropdown by index 3 on xpath=//select
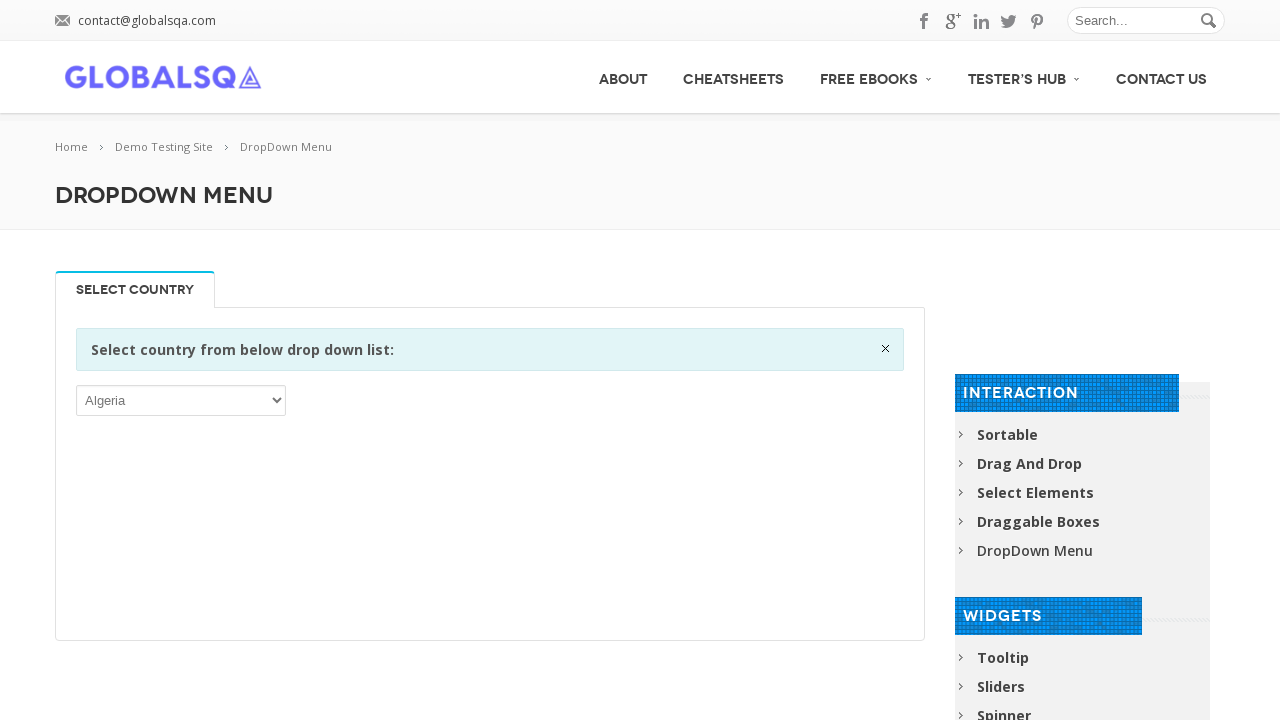

Waited 1 second between selections
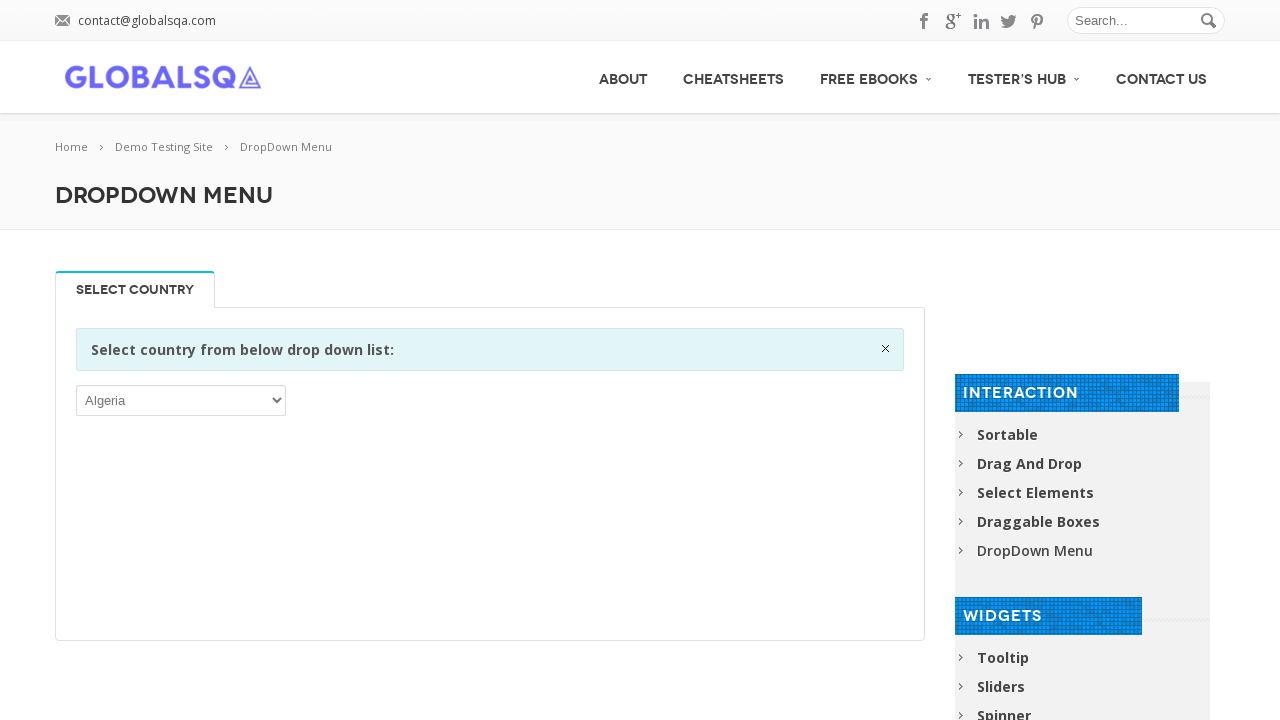

Selected Bangladesh from dropdown by value 'BGD' on xpath=//select
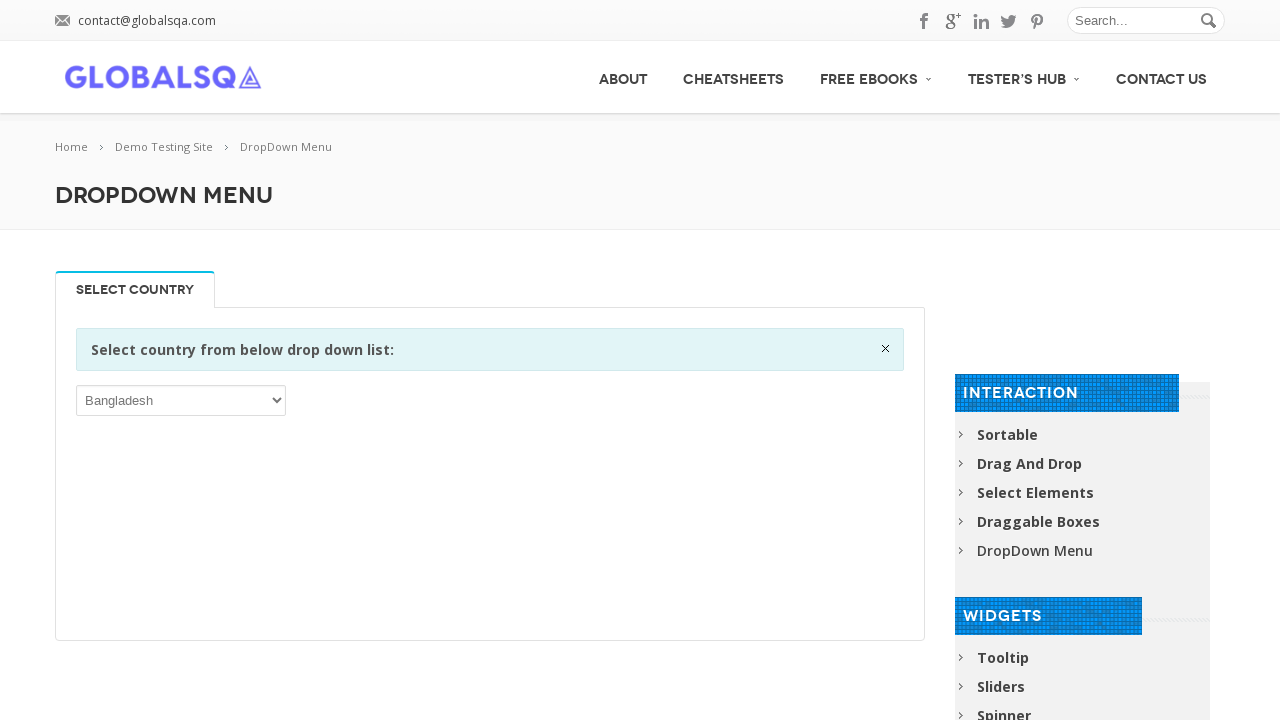

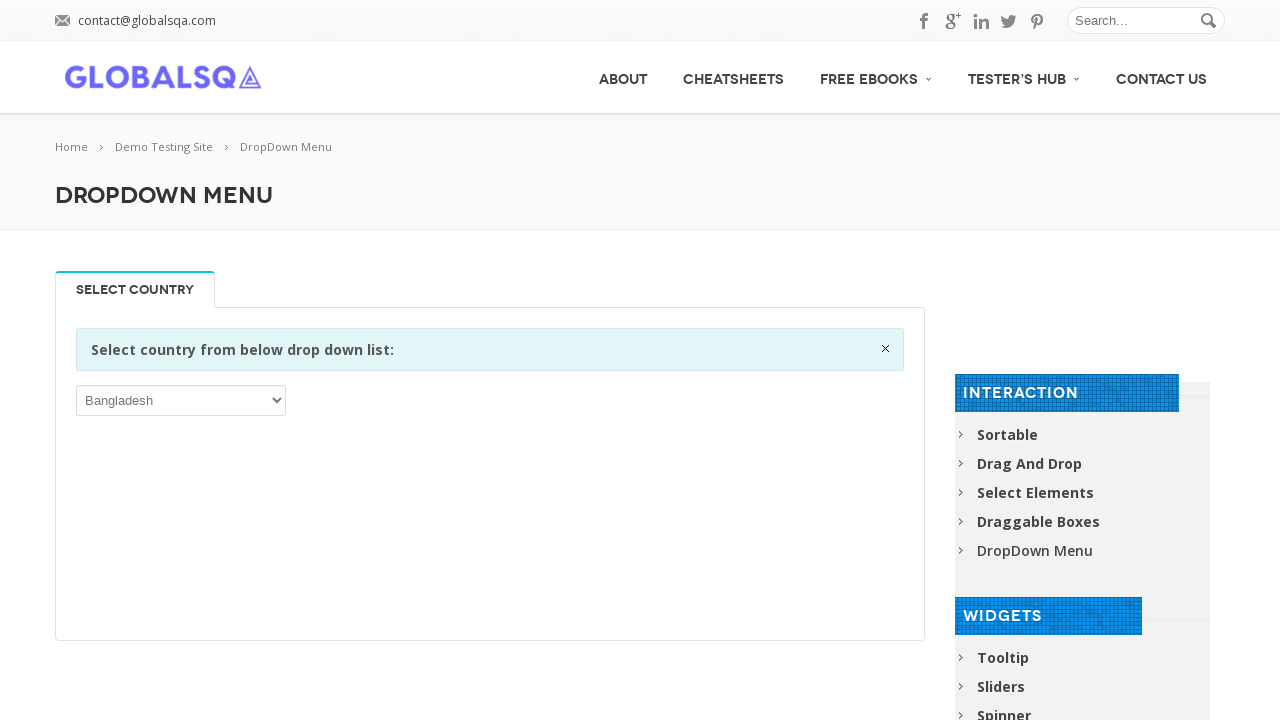